Tests that new todo items are appended to the bottom of the list and count is displayed correctly

Starting URL: https://demo.playwright.dev/todomvc

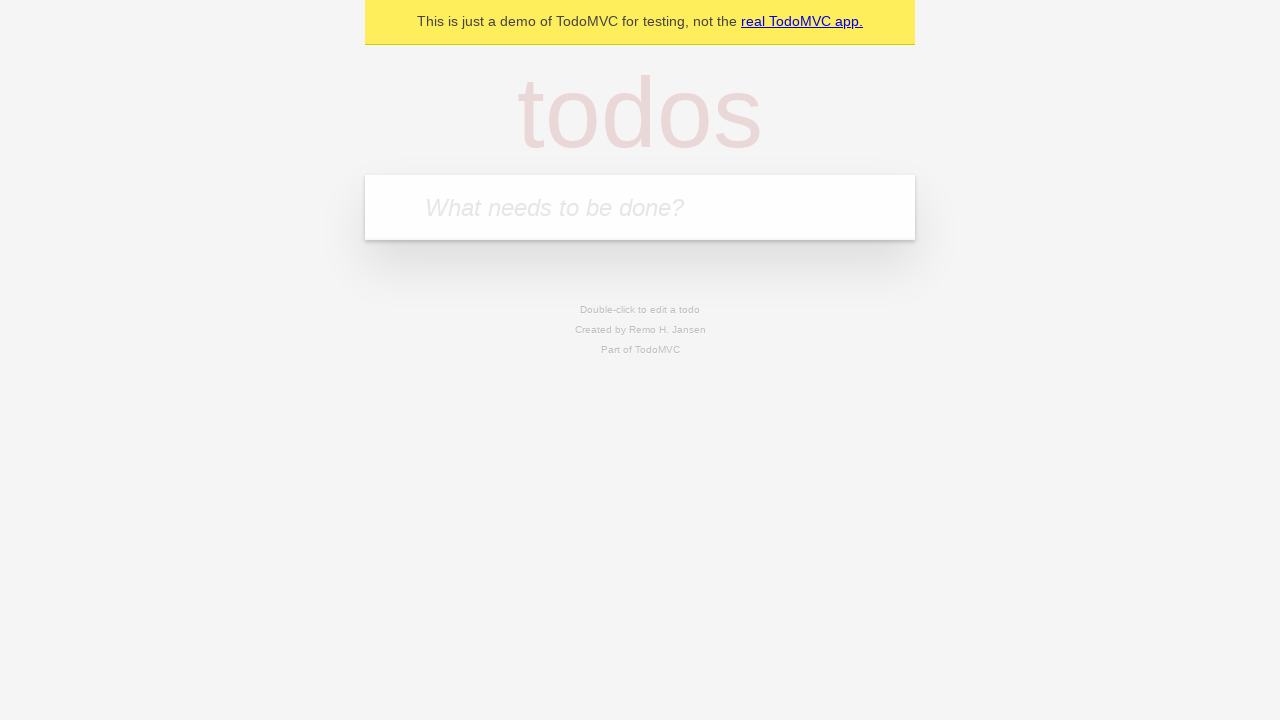

Filled todo input with 'buy some cheese' on internal:attr=[placeholder="What needs to be done?"i]
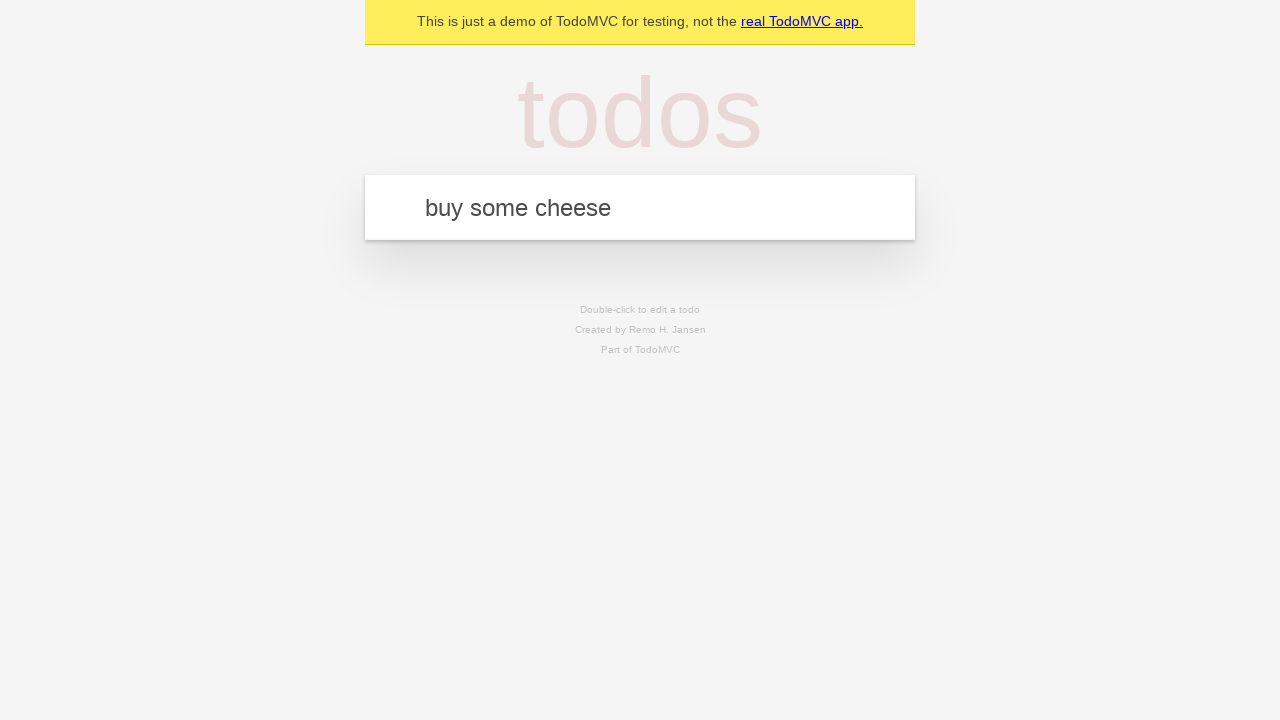

Pressed Enter to add first todo item on internal:attr=[placeholder="What needs to be done?"i]
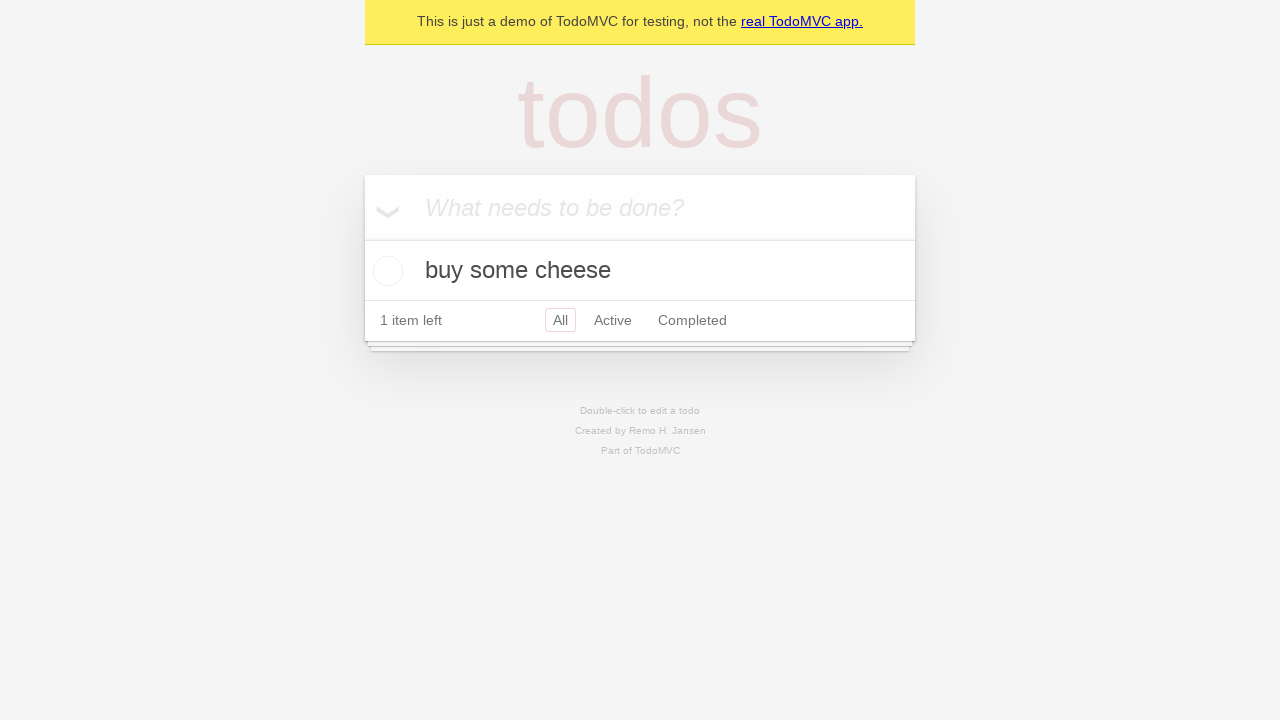

Filled todo input with 'feed the cat' on internal:attr=[placeholder="What needs to be done?"i]
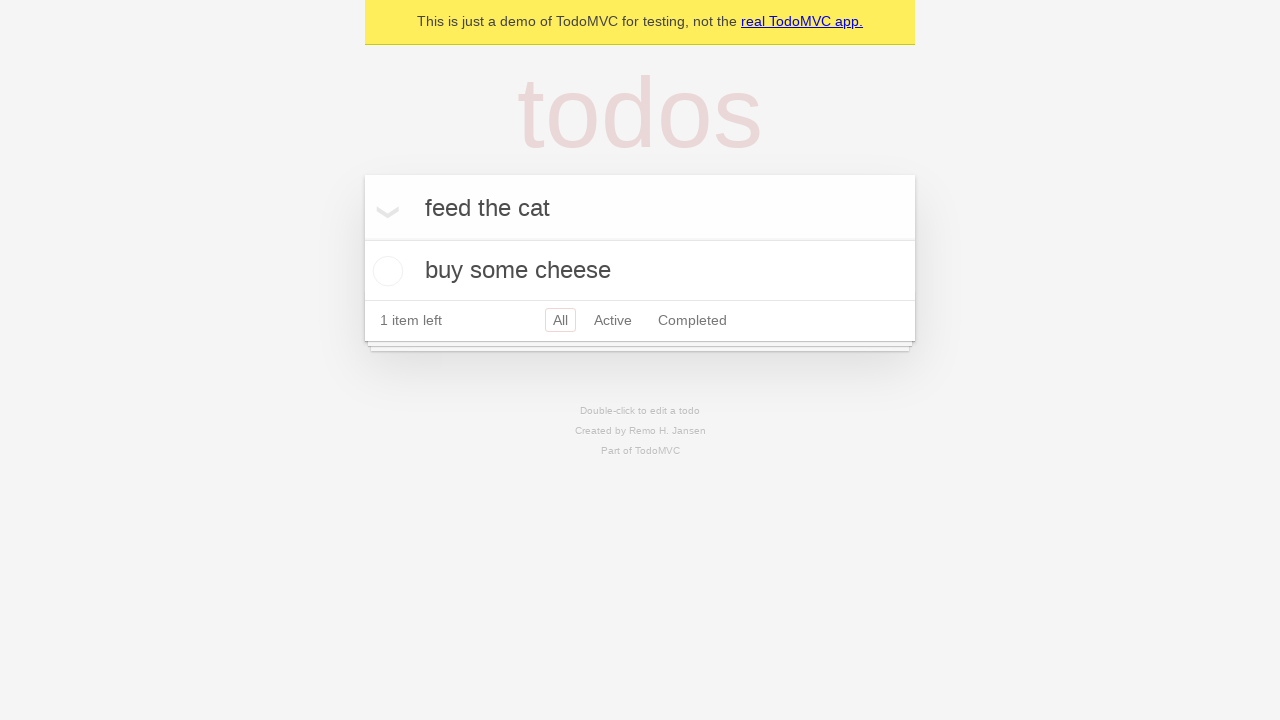

Pressed Enter to add second todo item on internal:attr=[placeholder="What needs to be done?"i]
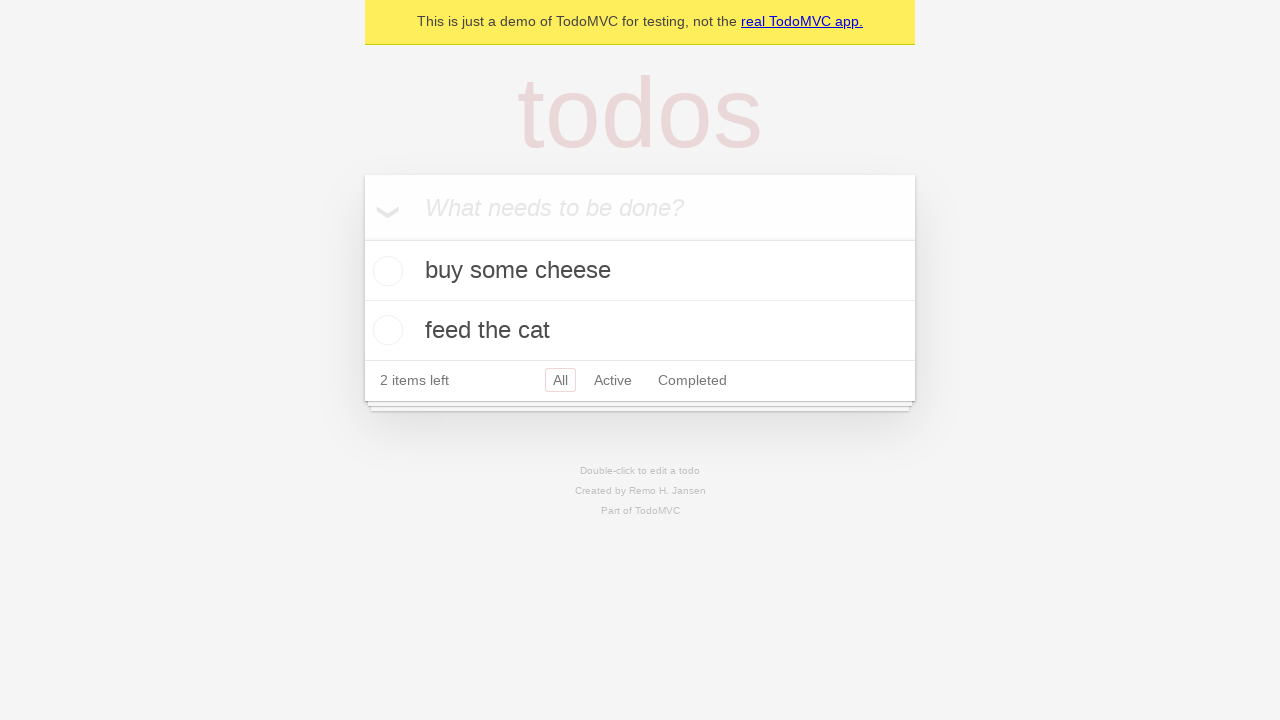

Filled todo input with 'book a doctors appointment' on internal:attr=[placeholder="What needs to be done?"i]
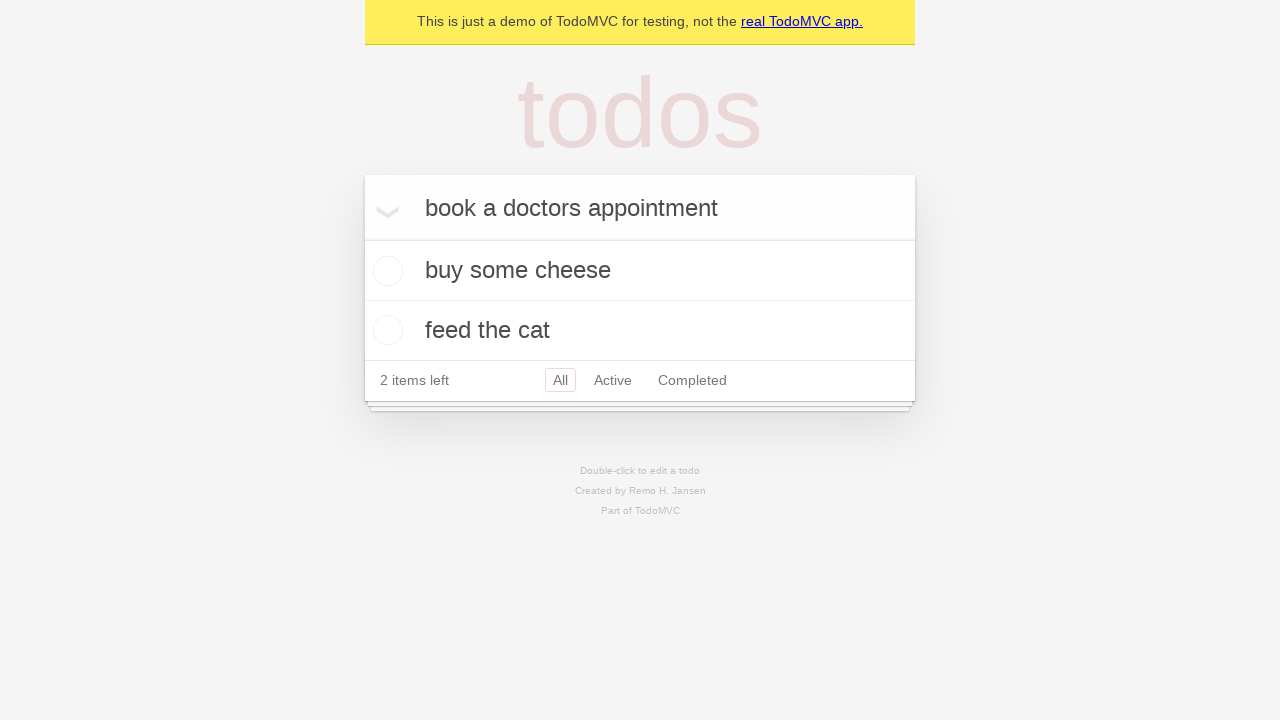

Pressed Enter to add third todo item on internal:attr=[placeholder="What needs to be done?"i]
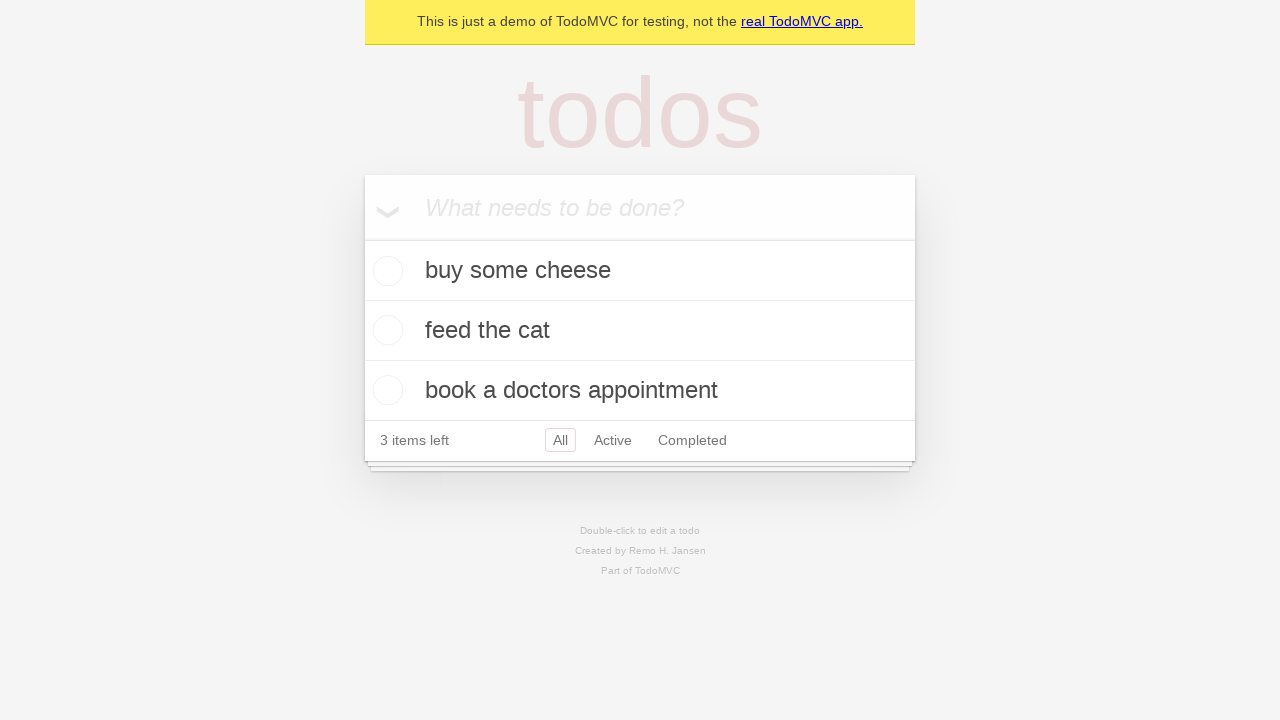

Todo count element loaded, verifying all 3 items appended to bottom of list
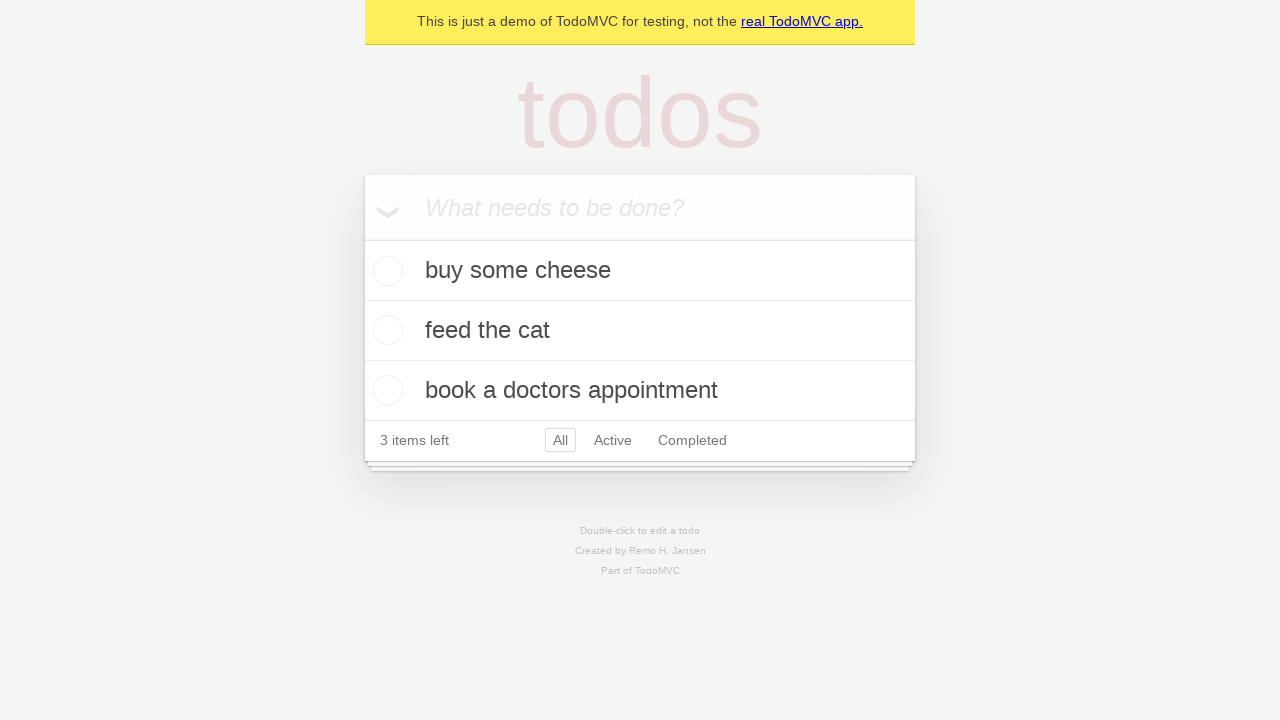

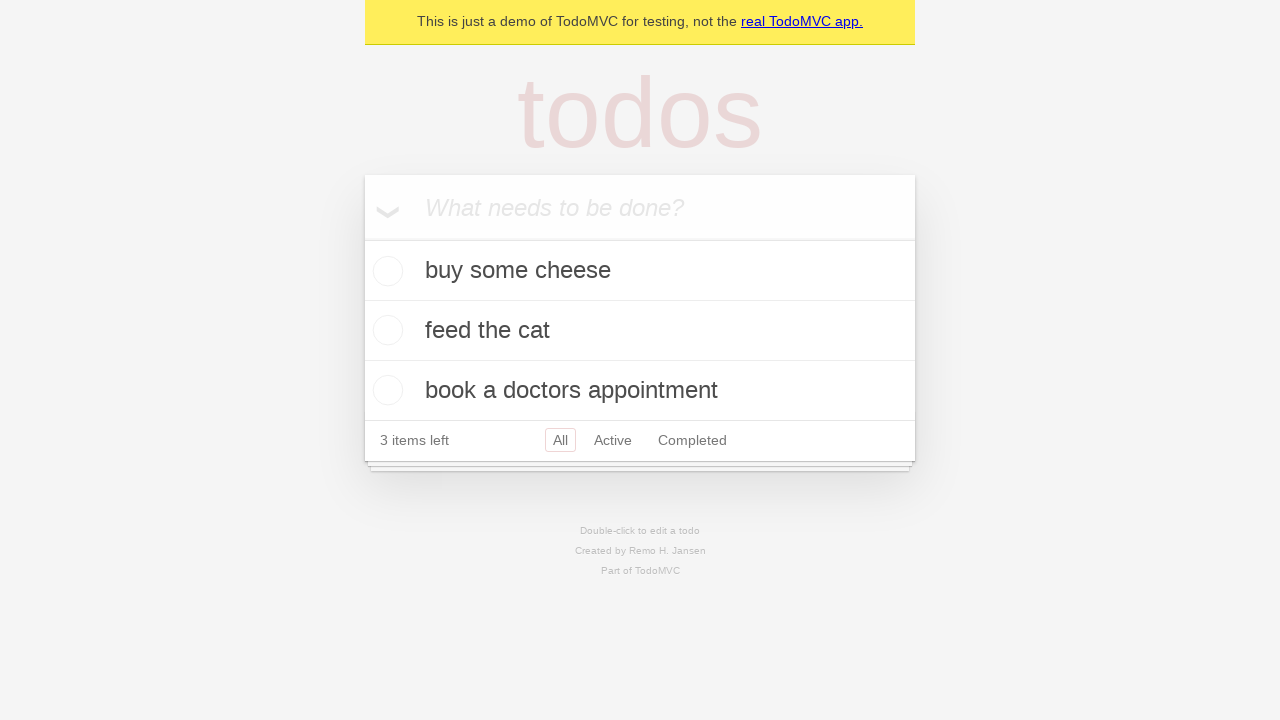